Tests the search functionality on a grocery shopping practice site by typing a search term, verifying product counts, and adding items (Carrot and Cashews) to cart

Starting URL: https://rahulshettyacademy.com/seleniumPractise/#/

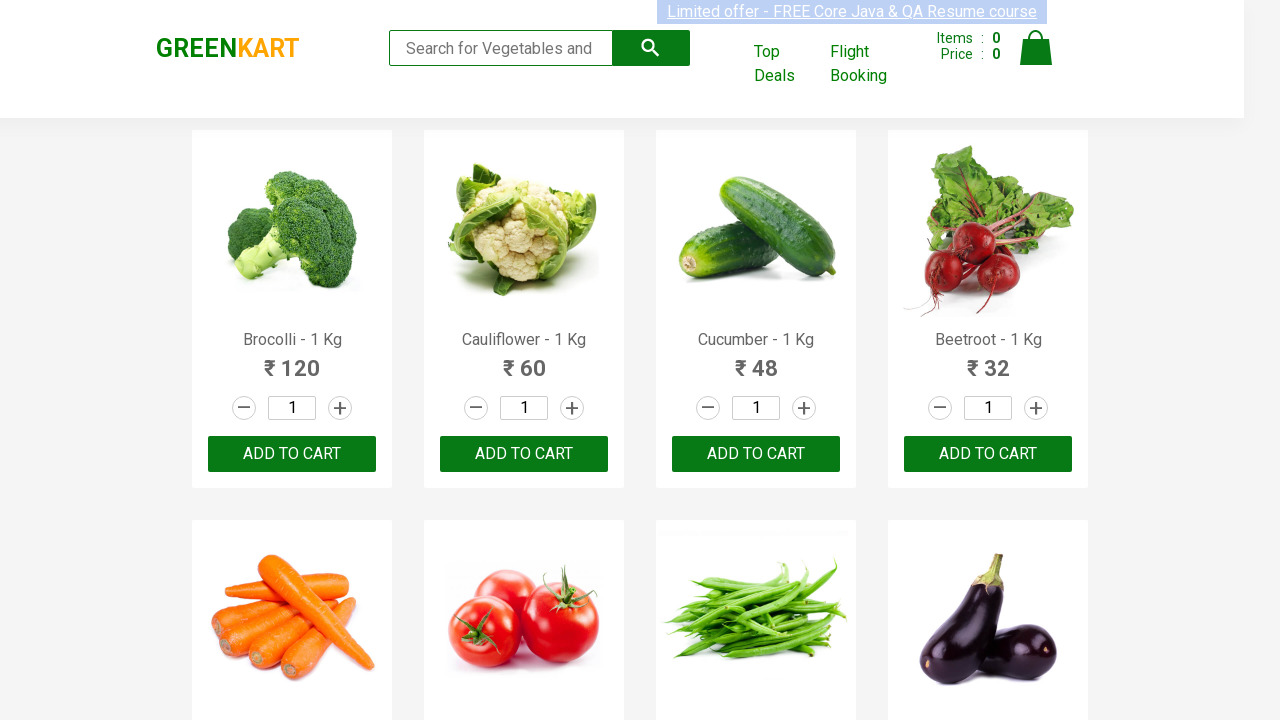

Filled search field with 'Ca' to filter products on input.search-keyword
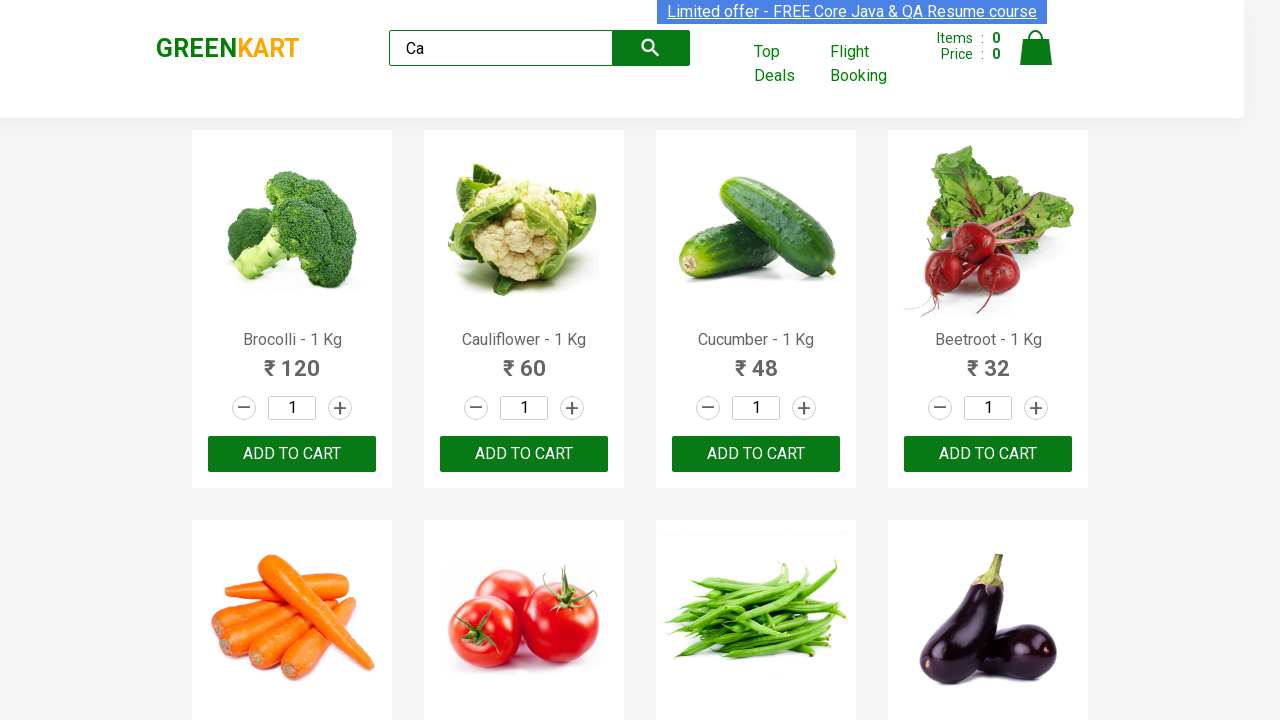

Products filtered and visible on page
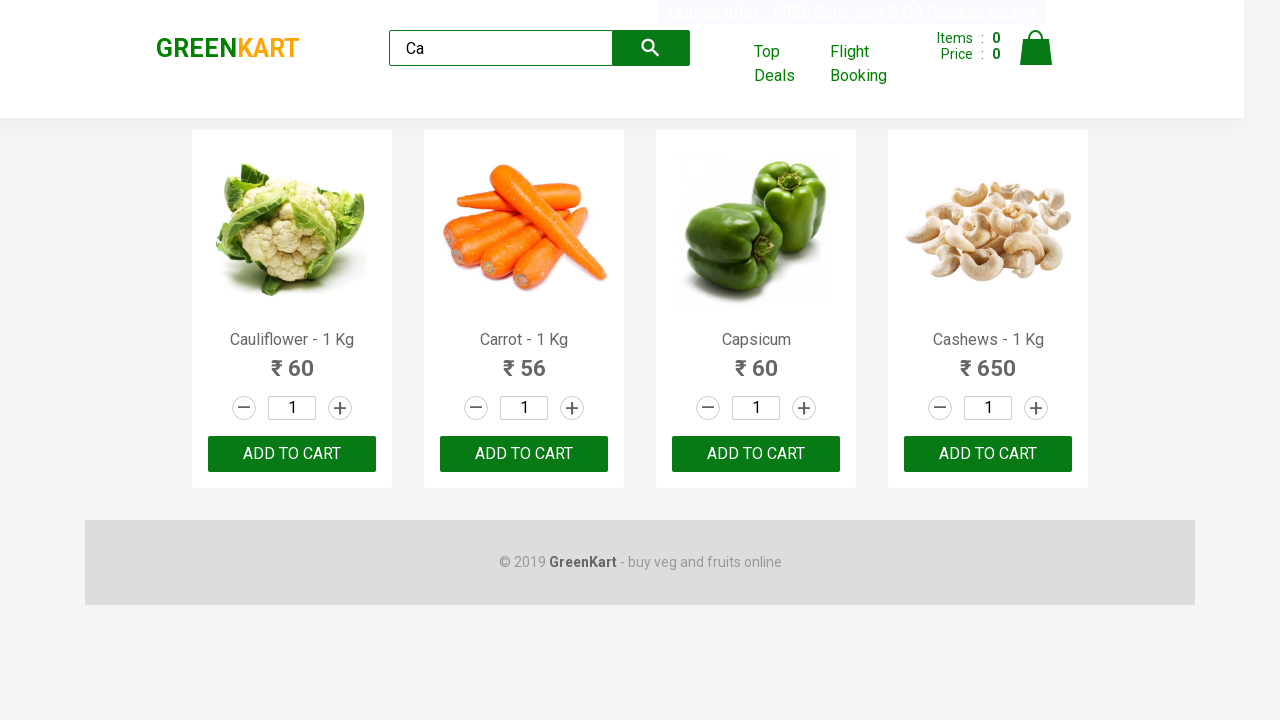

Clicked Add to Cart button for Carrot at (292, 454) on xpath=//h4[contains(text(),'Carrot')]/ancestor::div[contains(@class,'product')]/
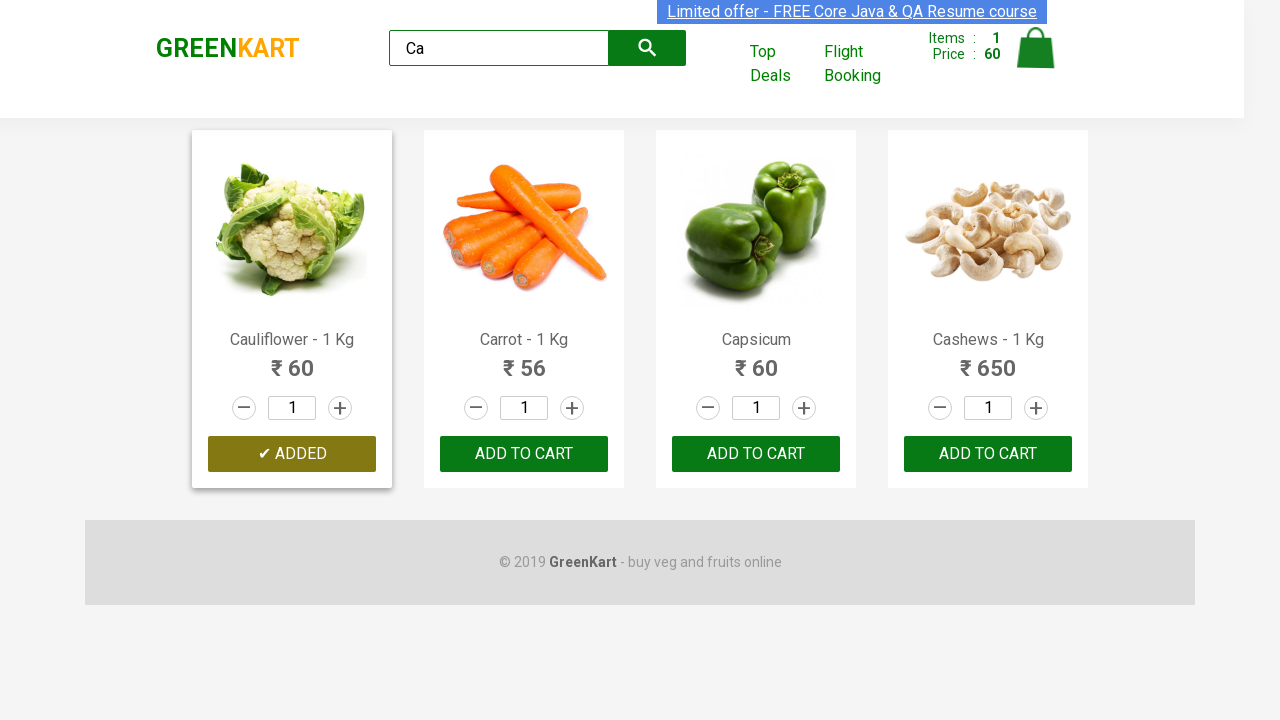

Clicked Add to Cart button for Cashews at (292, 454) on xpath=//h4[contains(text(),'Cashews')]/ancestor::div[contains(@class,'product')]
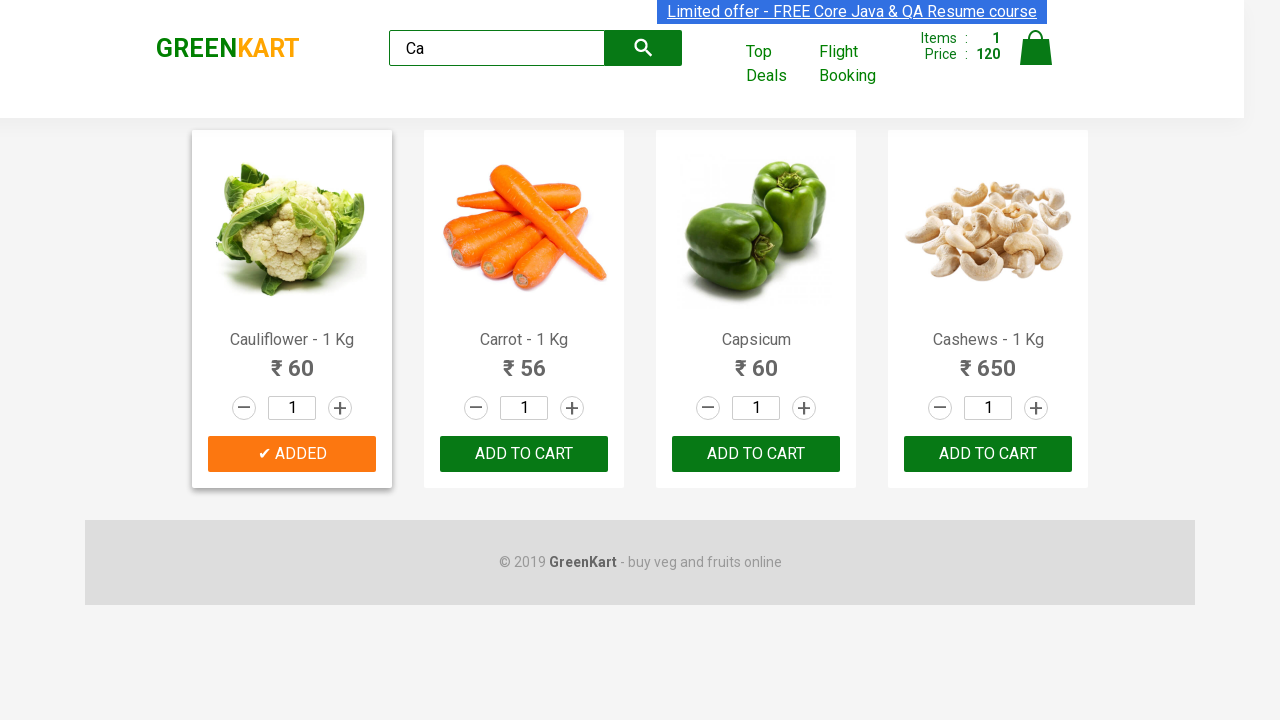

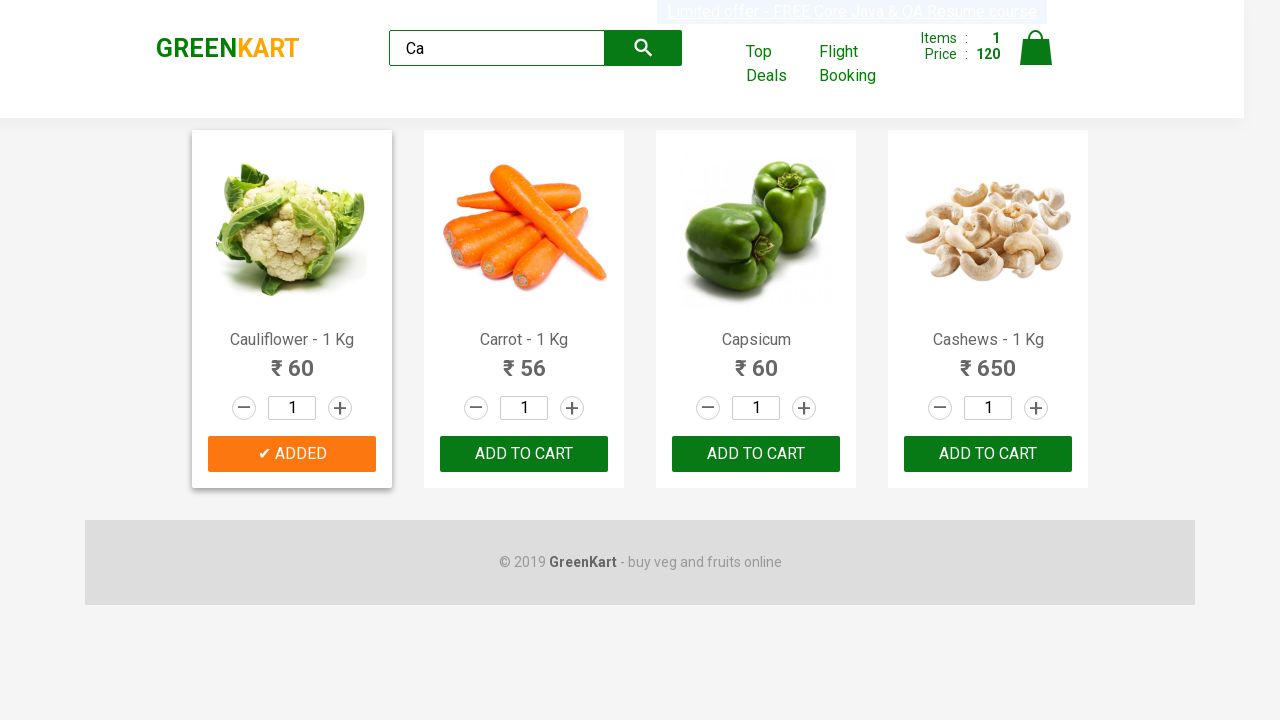